Tests table validation by navigating to the Simple table page and verifying the values in the Last Name column match expected values.

Starting URL: https://letcode.in/

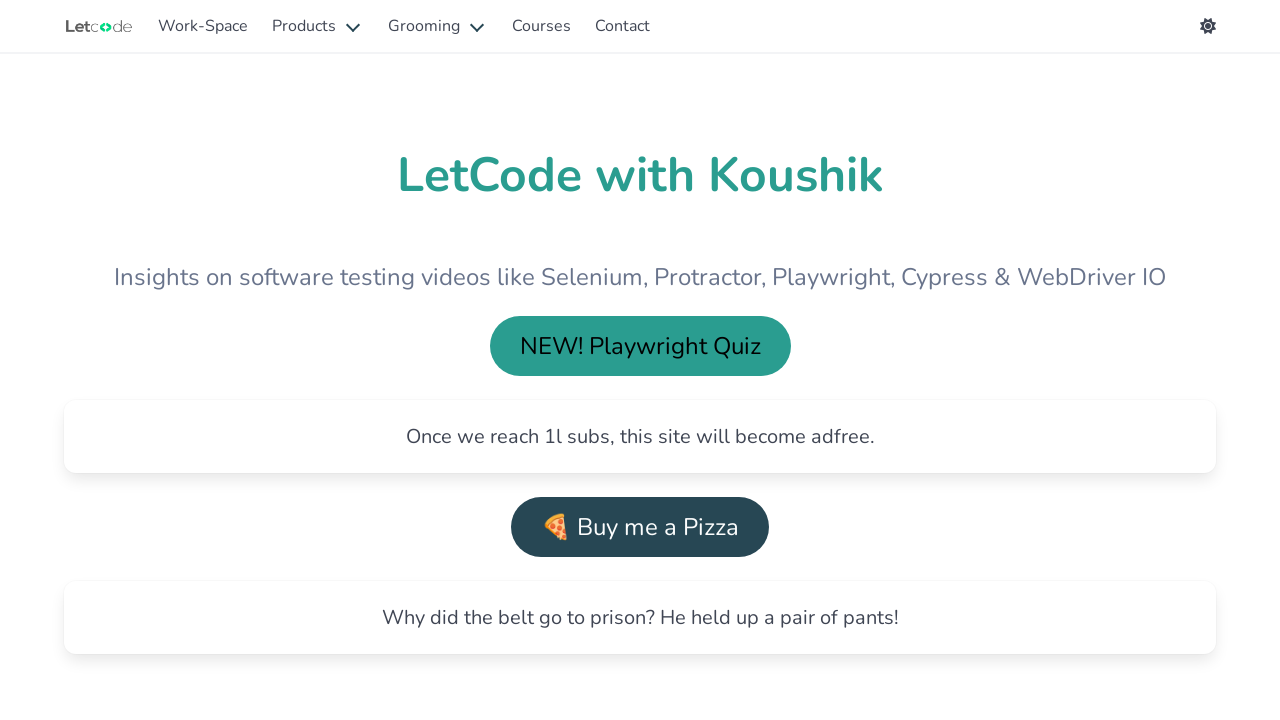

Navigated to letcode.in home page
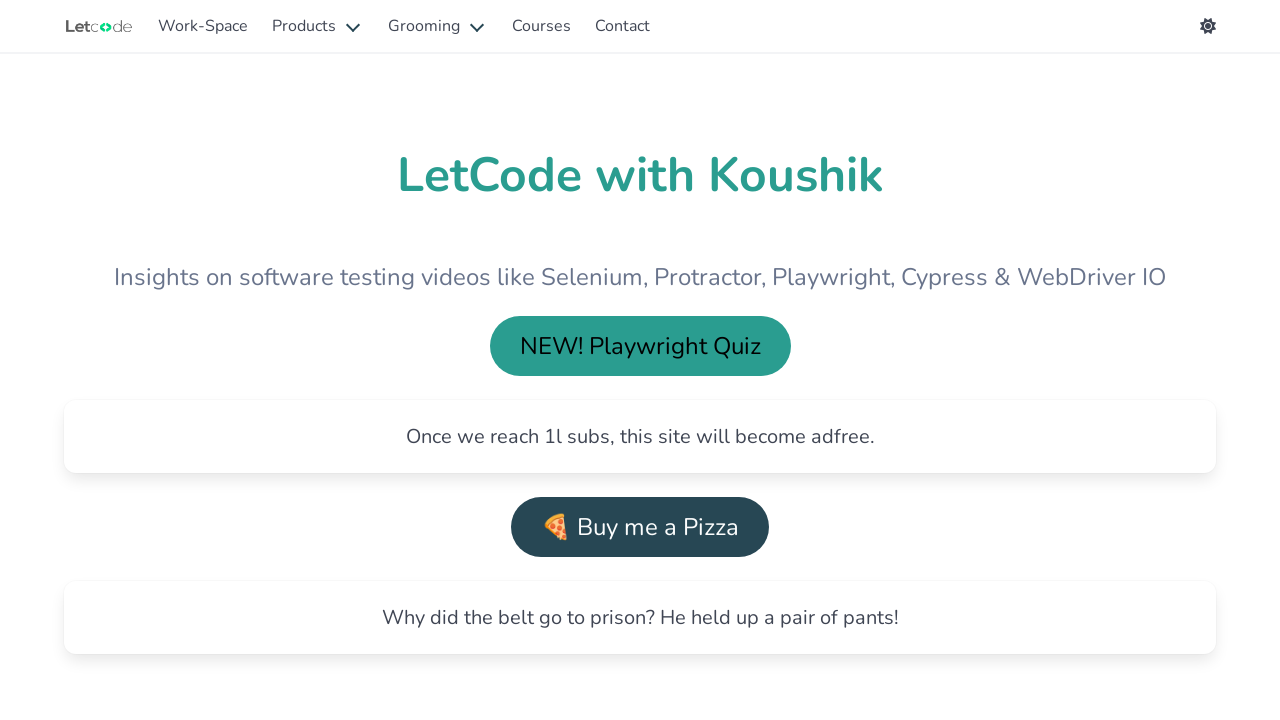

Clicked on 'Explore Workspace' link at (346, 360) on internal:role=link[name="Explore Workspace"i]
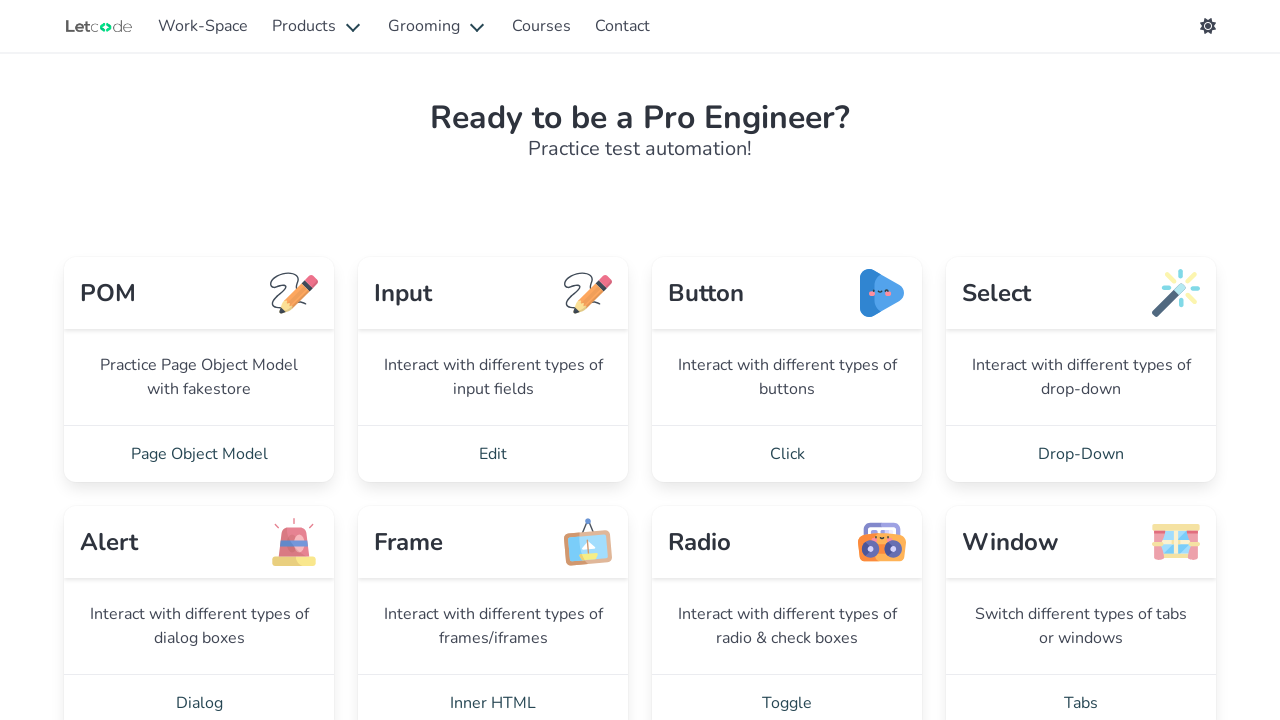

Clicked on 'Simple table' link at (1081, 360) on internal:role=link[name="Simple table"i]
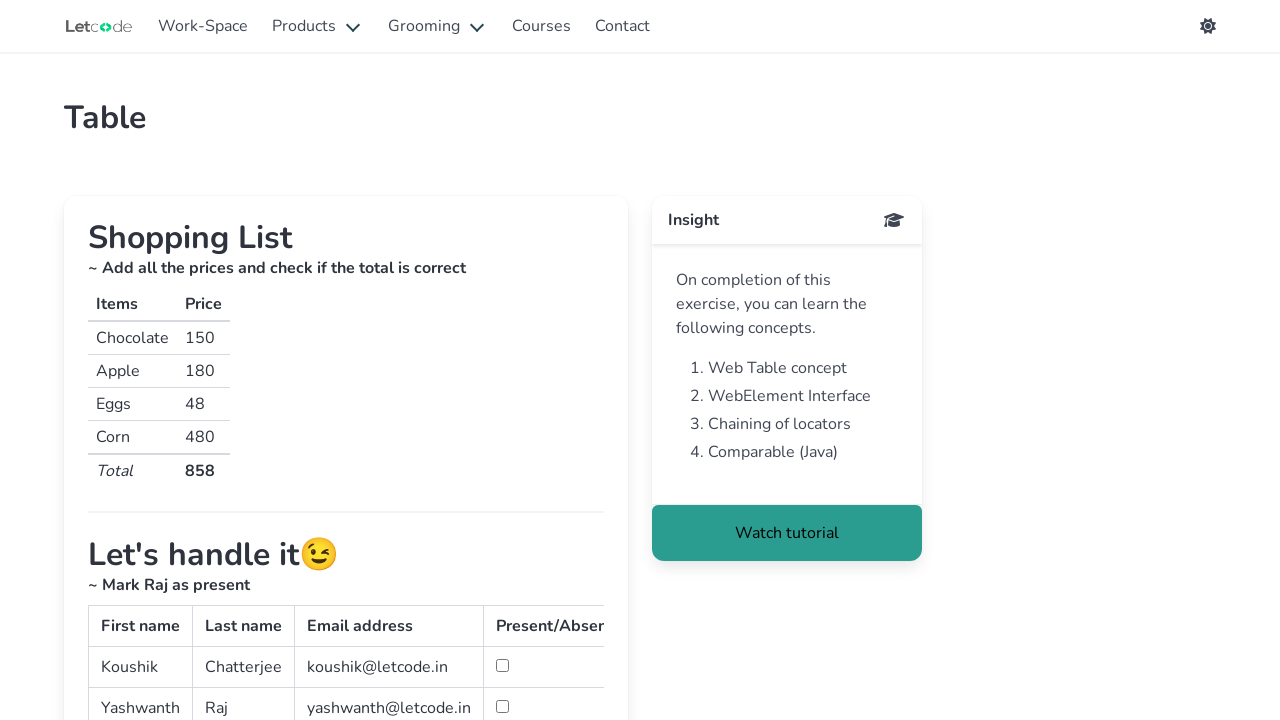

Simple table loaded with tbody rows visible
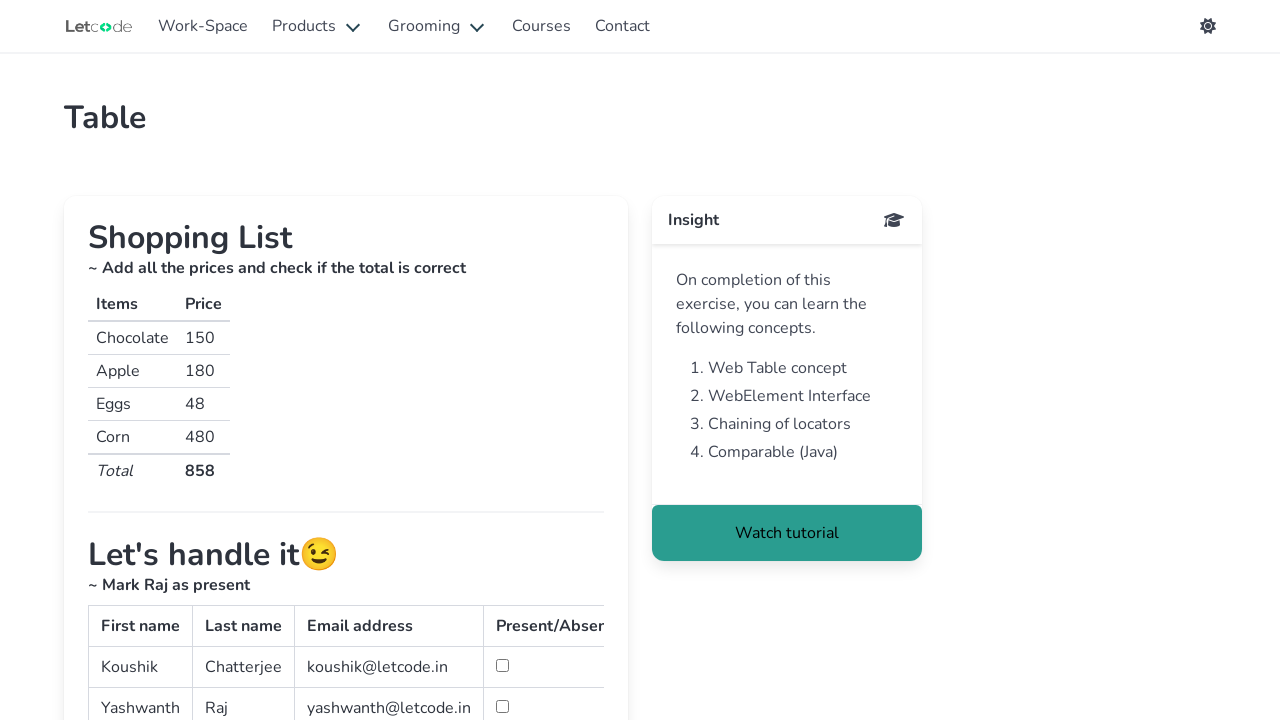

Retrieved Last Name column values from table
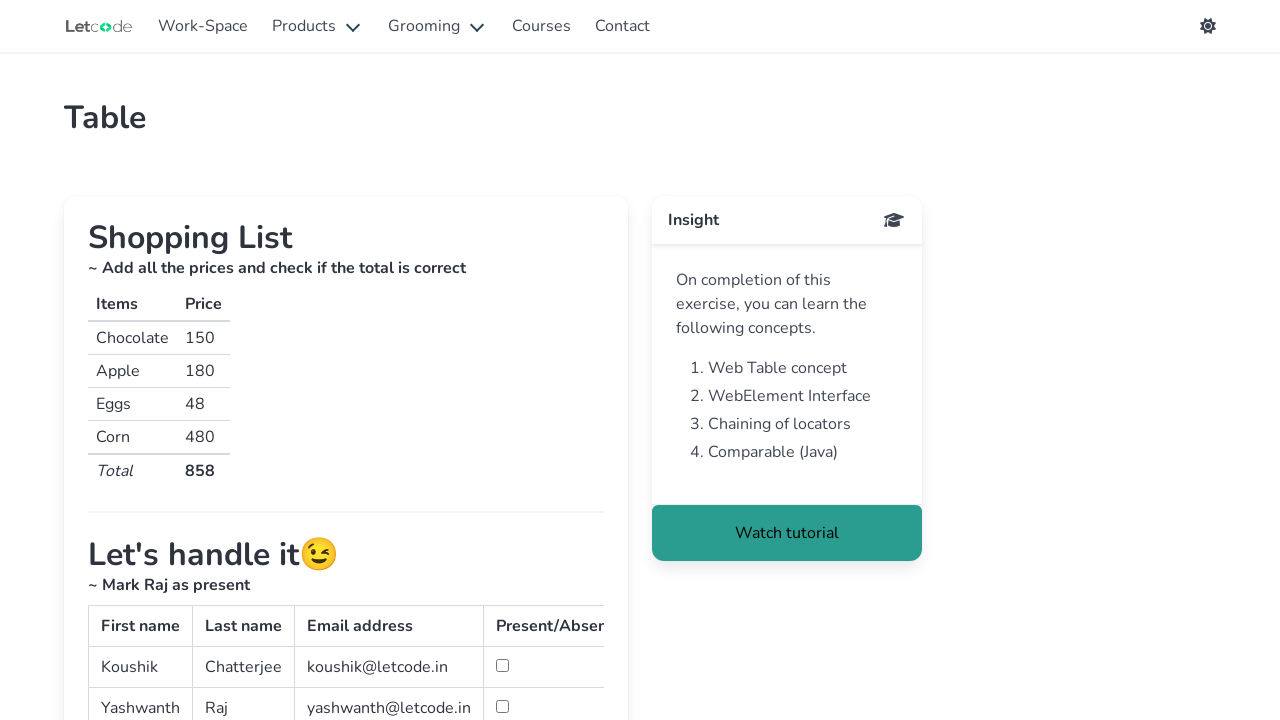

Validated Last Name column values match expected values: ['Koushik', 'Yashwanth', 'Iron']
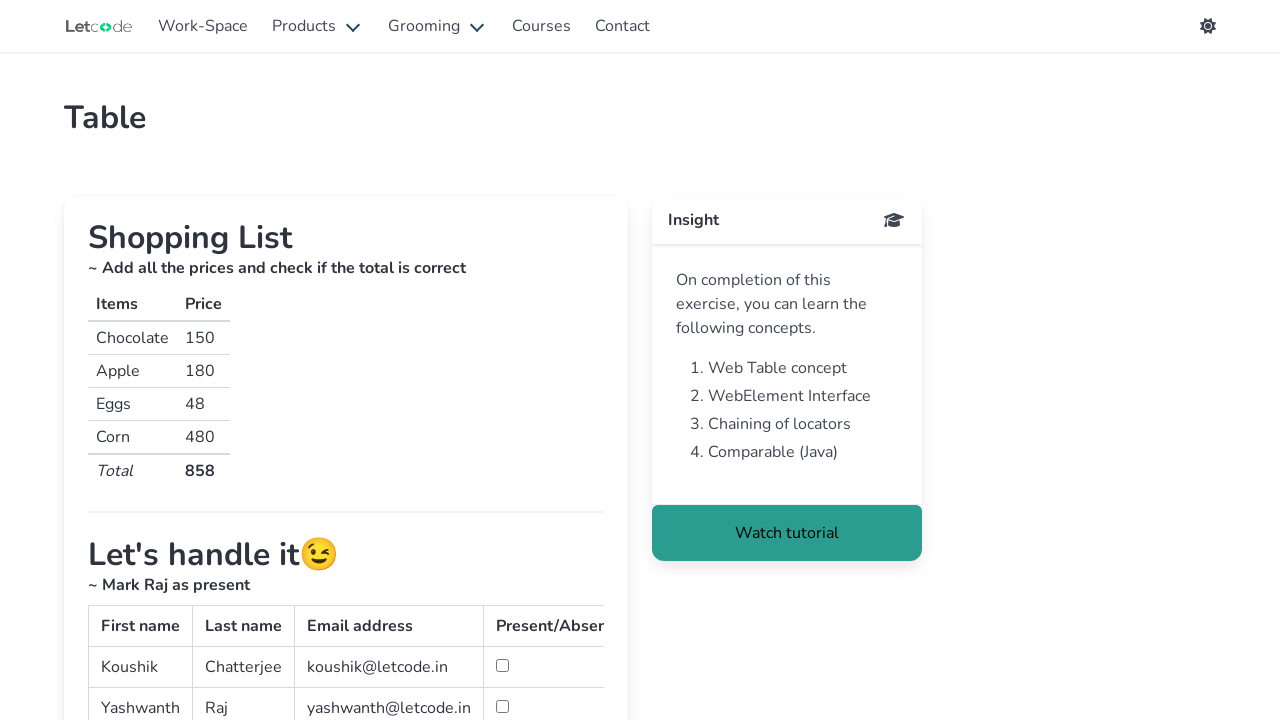

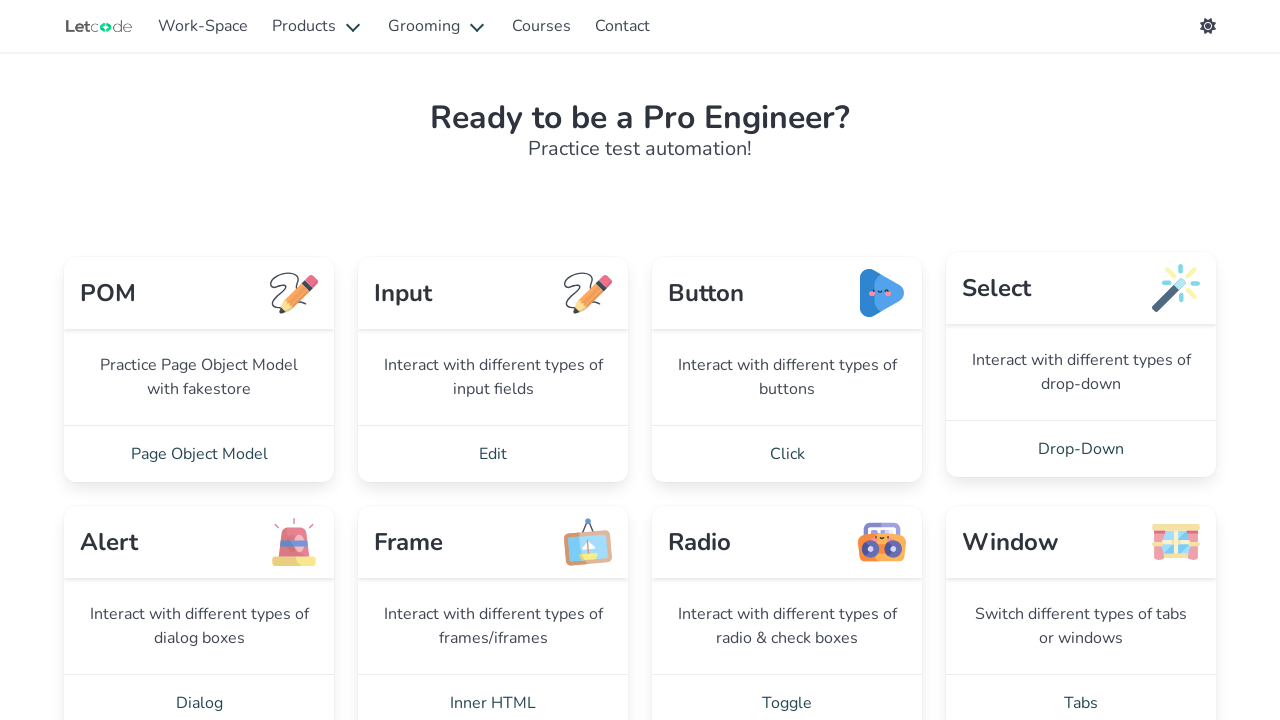